Tests dynamic page loading where an initially hidden element becomes visible after clicking a Start button and waiting for a loading bar to complete.

Starting URL: http://the-internet.herokuapp.com/dynamic_loading/1

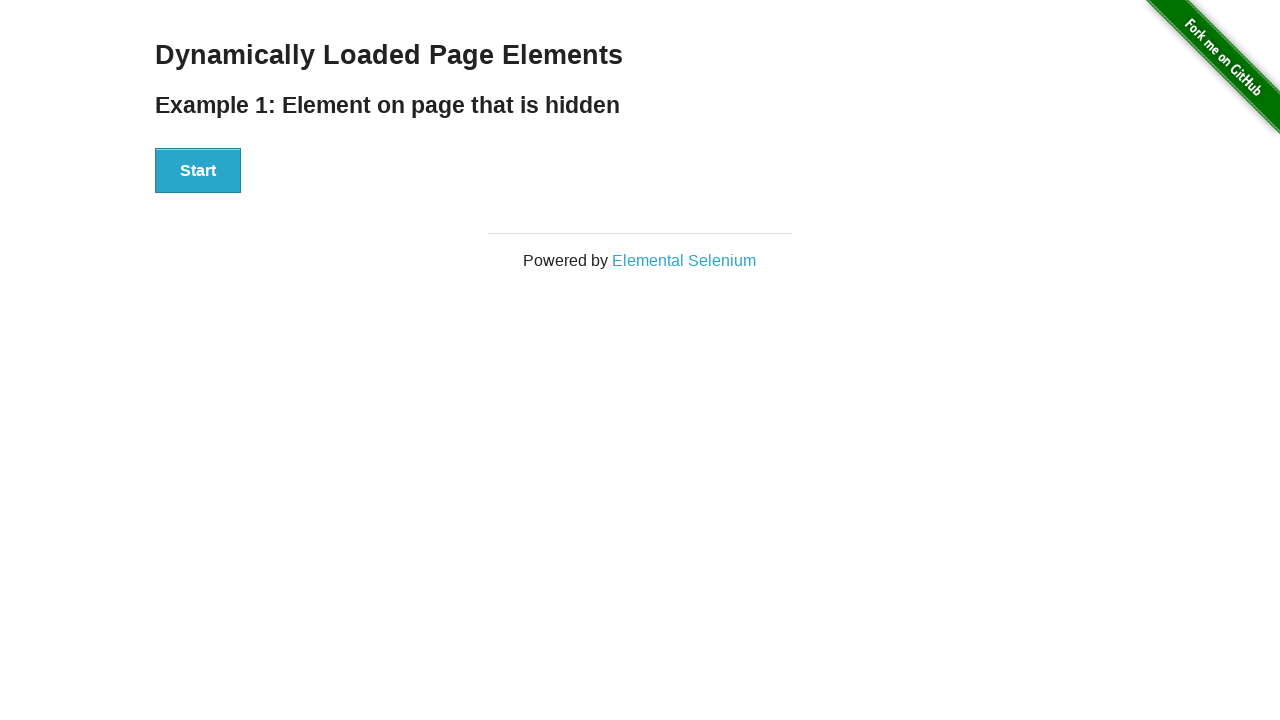

Clicked the Start button to initiate dynamic loading at (198, 171) on #start button
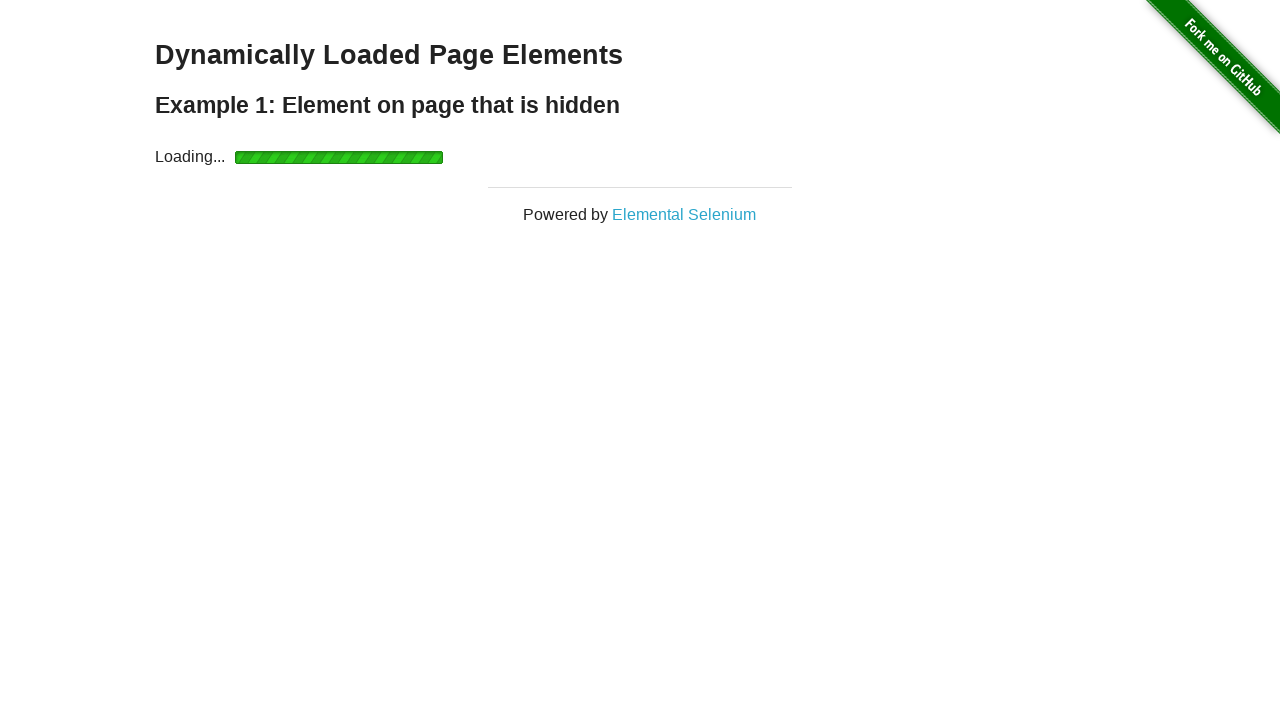

Loading bar completed and finish element became visible
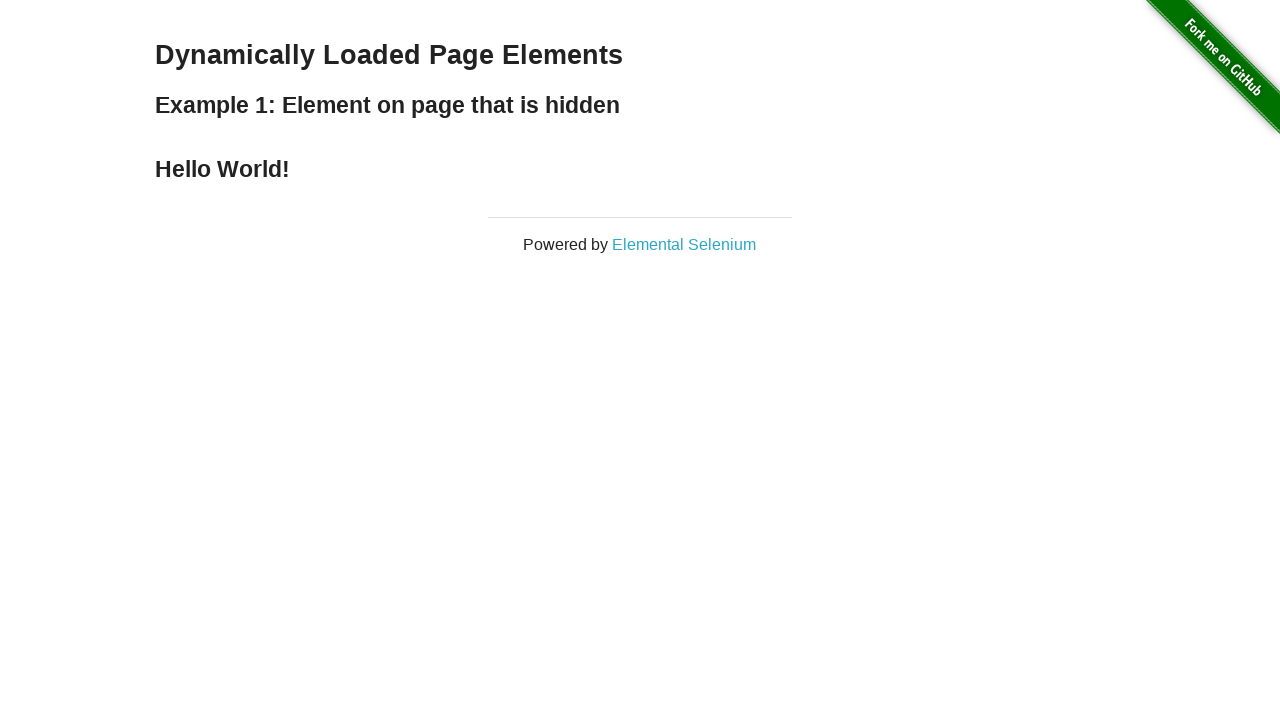

Verified that the finish element is displayed
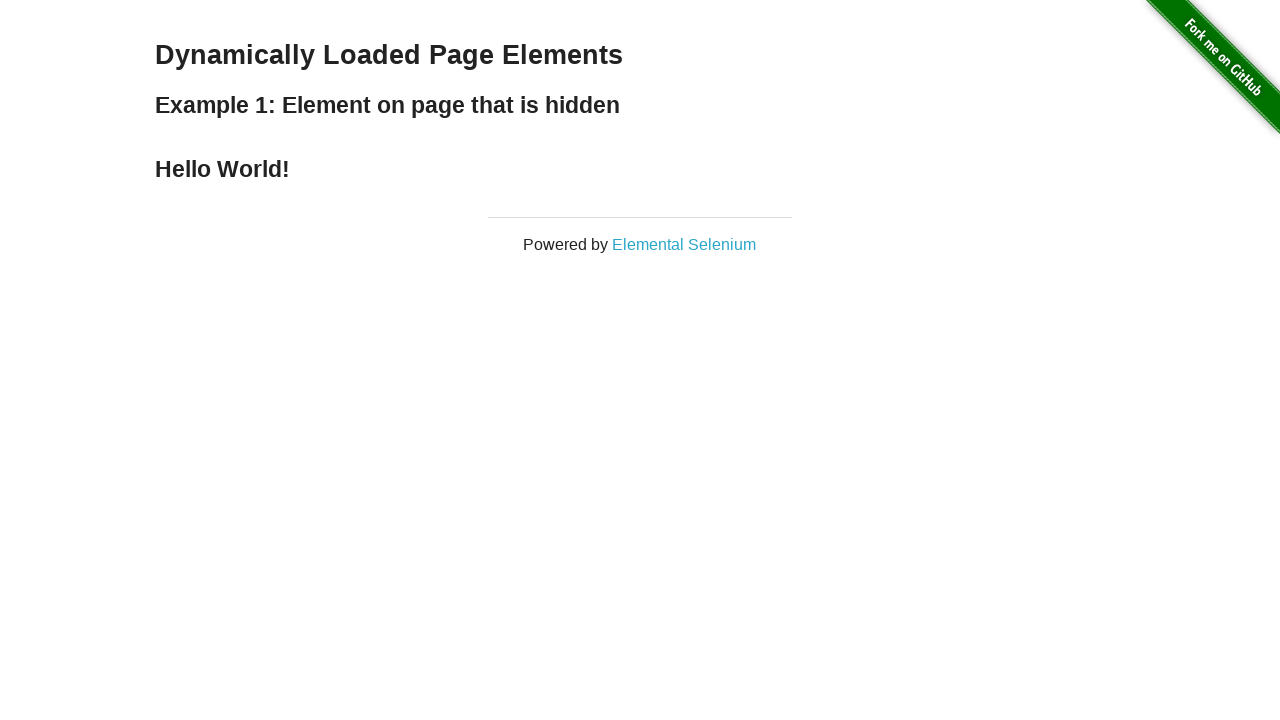

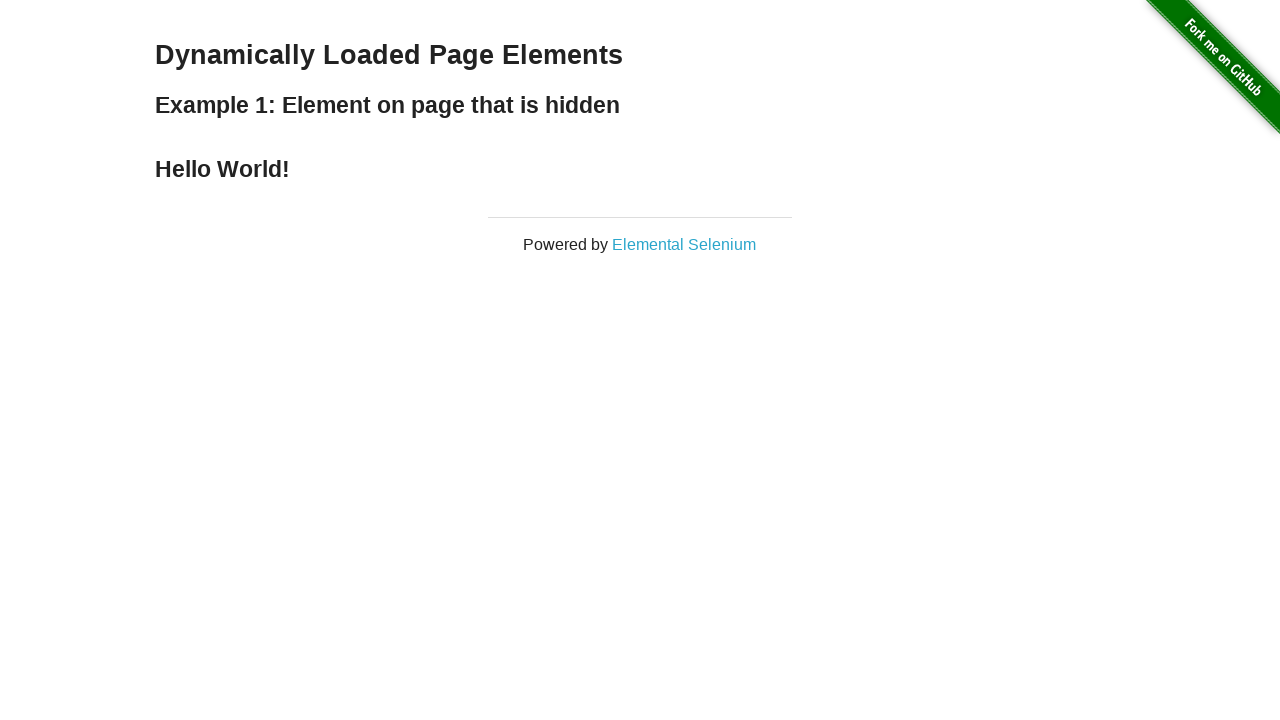